Tests navigation to the "Award" section by clicking the /award/ link and verifying the URL

Starting URL: https://www.labirint.ru/club/

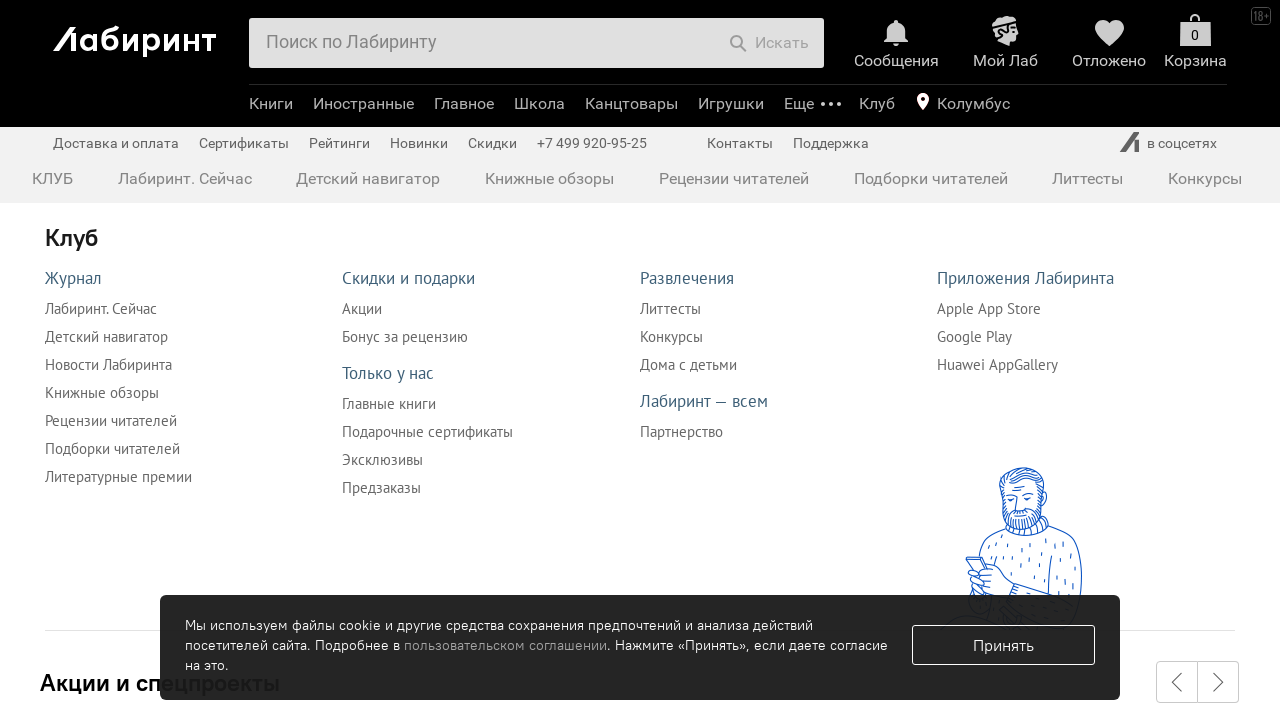

Clicked on the Award link (/award/) at (118, 476) on xpath=//a[@href="/award/"]
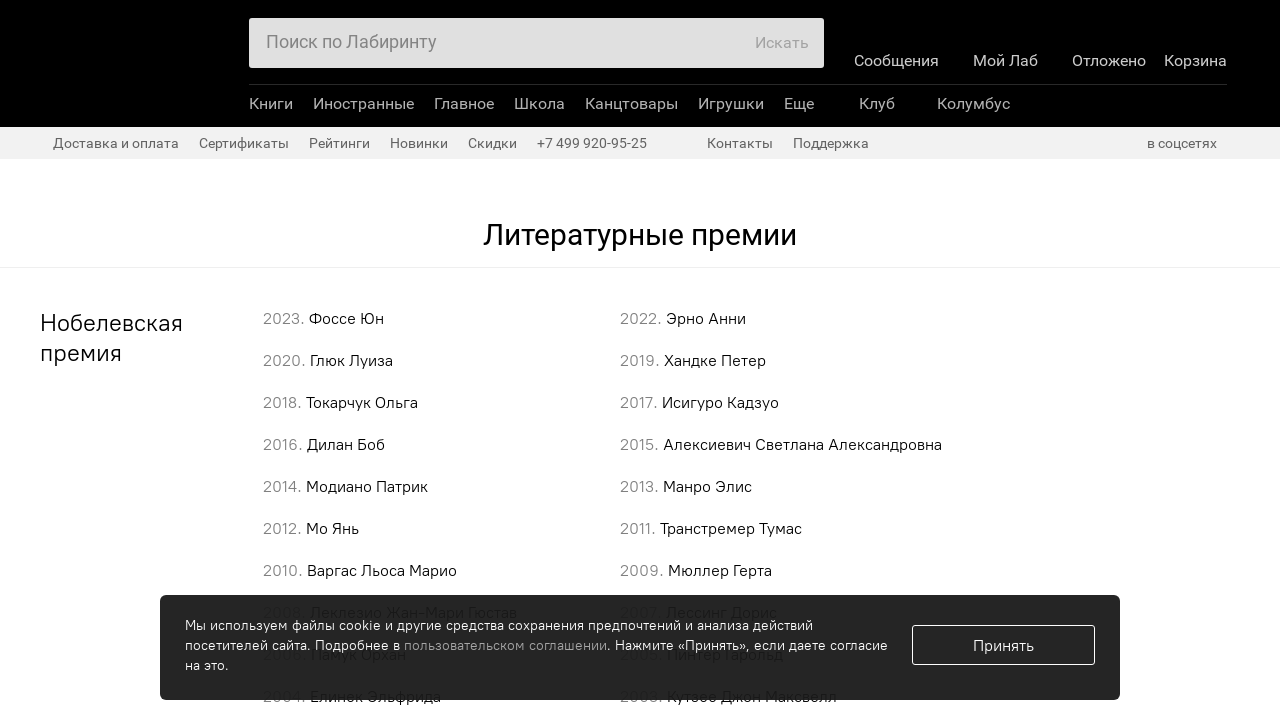

Verified URL changed to https://www.labirint.ru/award/
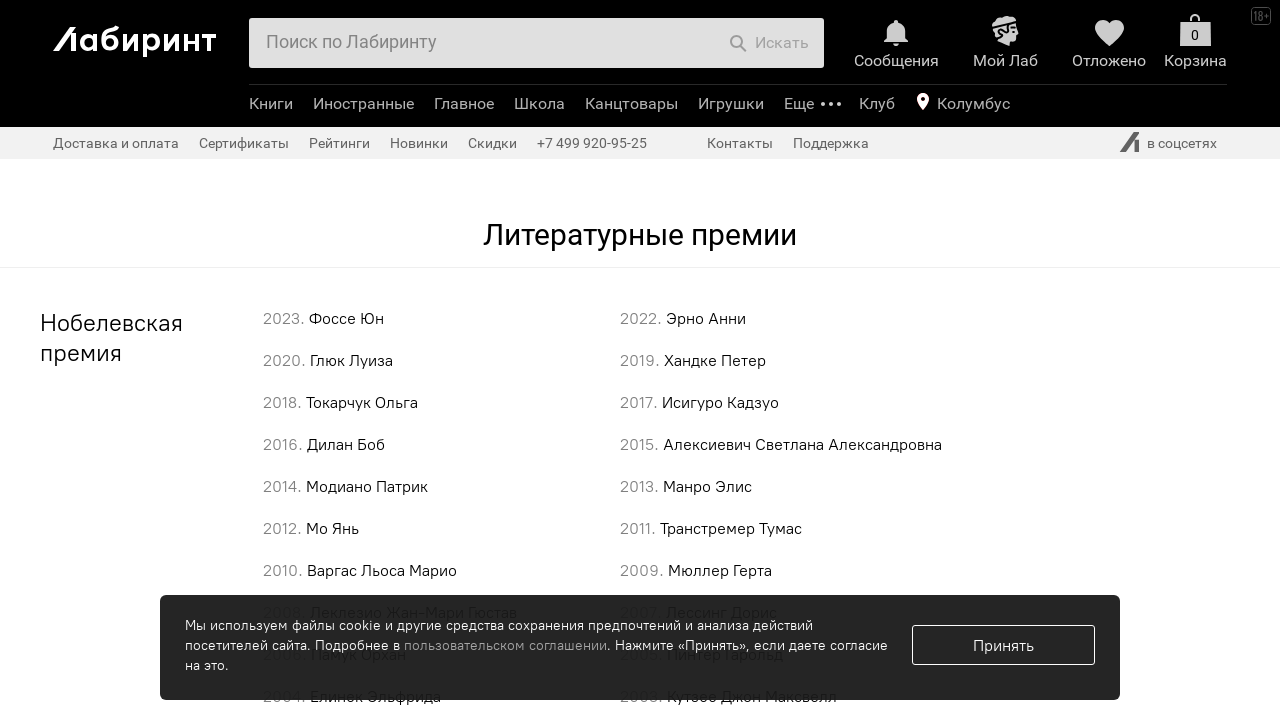

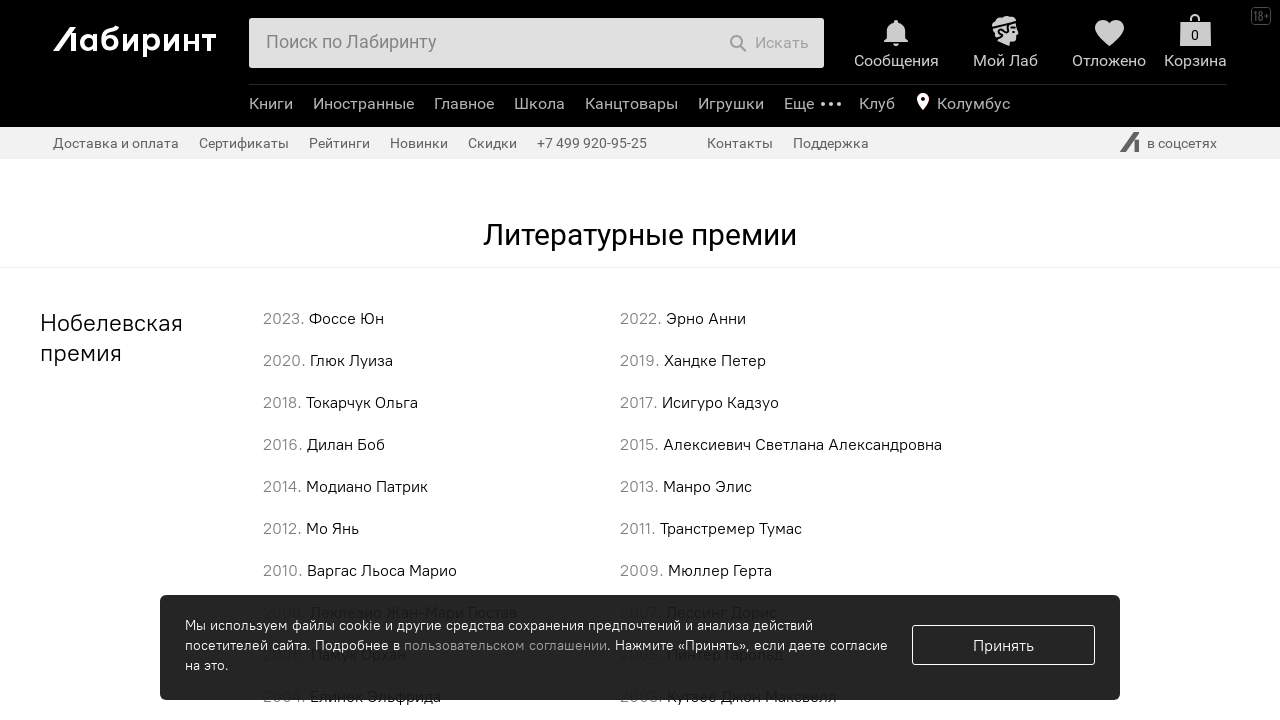